Edits the first record in a web table by clicking the edit button and updating all fields with new information

Starting URL: https://demoqa.com/webtables

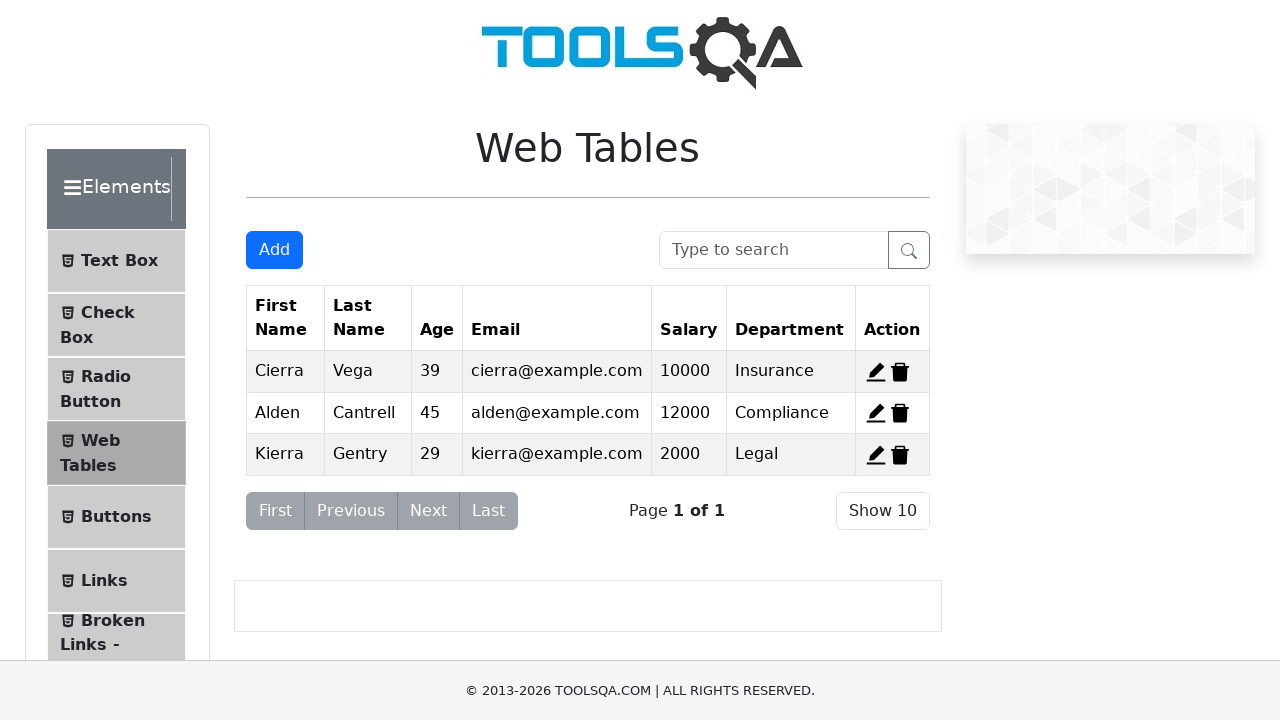

Clicked edit button for first record in web table at (876, 372) on span#edit-record-1
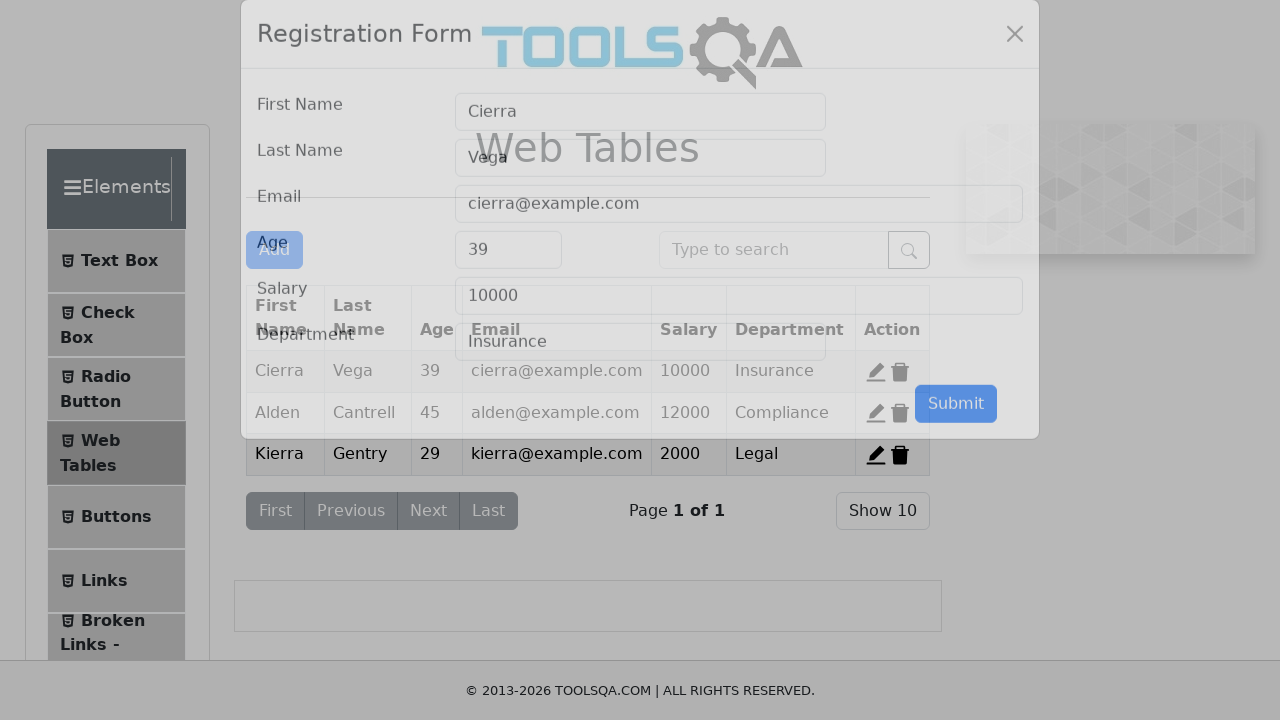

Filled first name field with 'Milos' on input#firstName
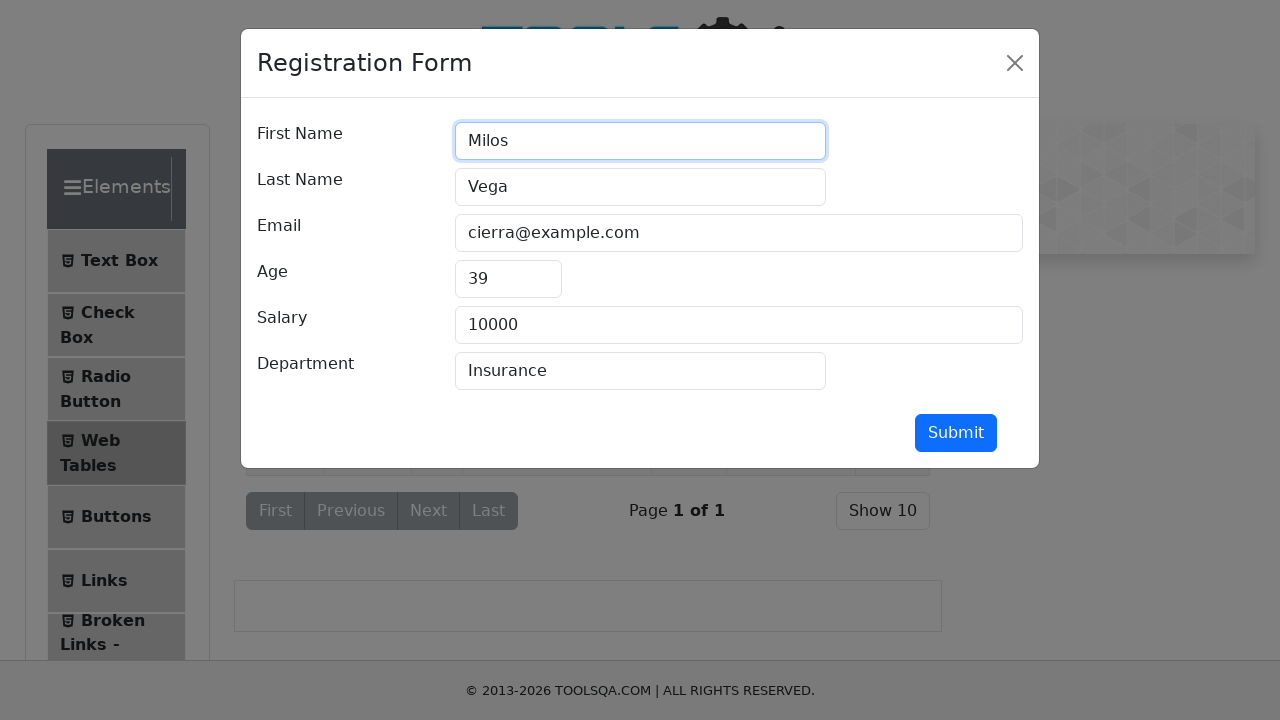

Filled last name field with 'Josifovic' on input#lastName
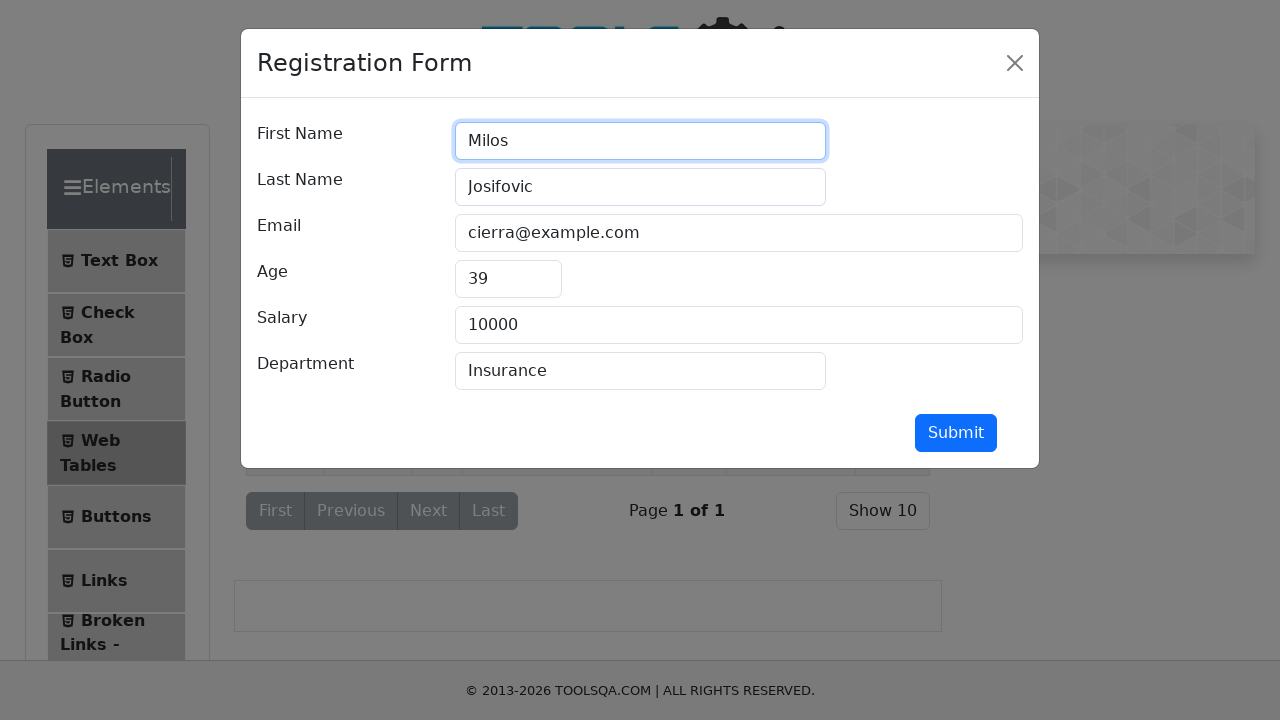

Filled email field with 'jsoasfahfui@gmail.com' on input#userEmail
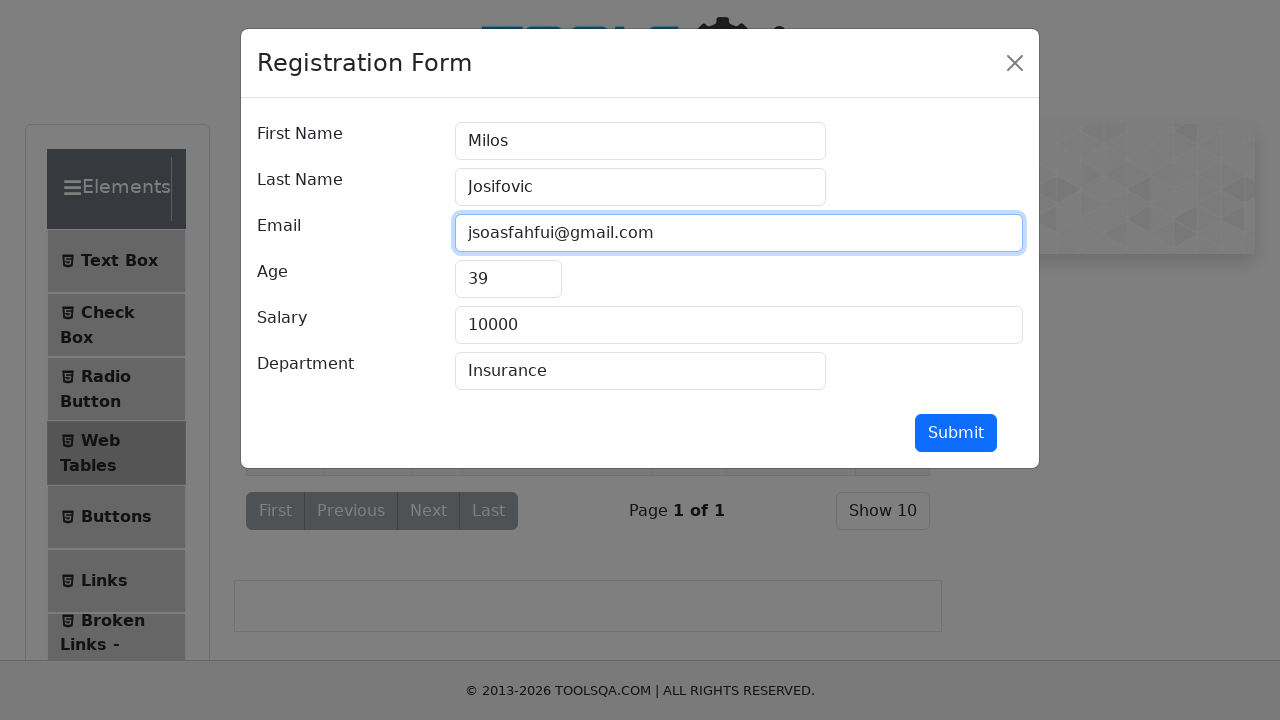

Filled age field with '39' on input#age
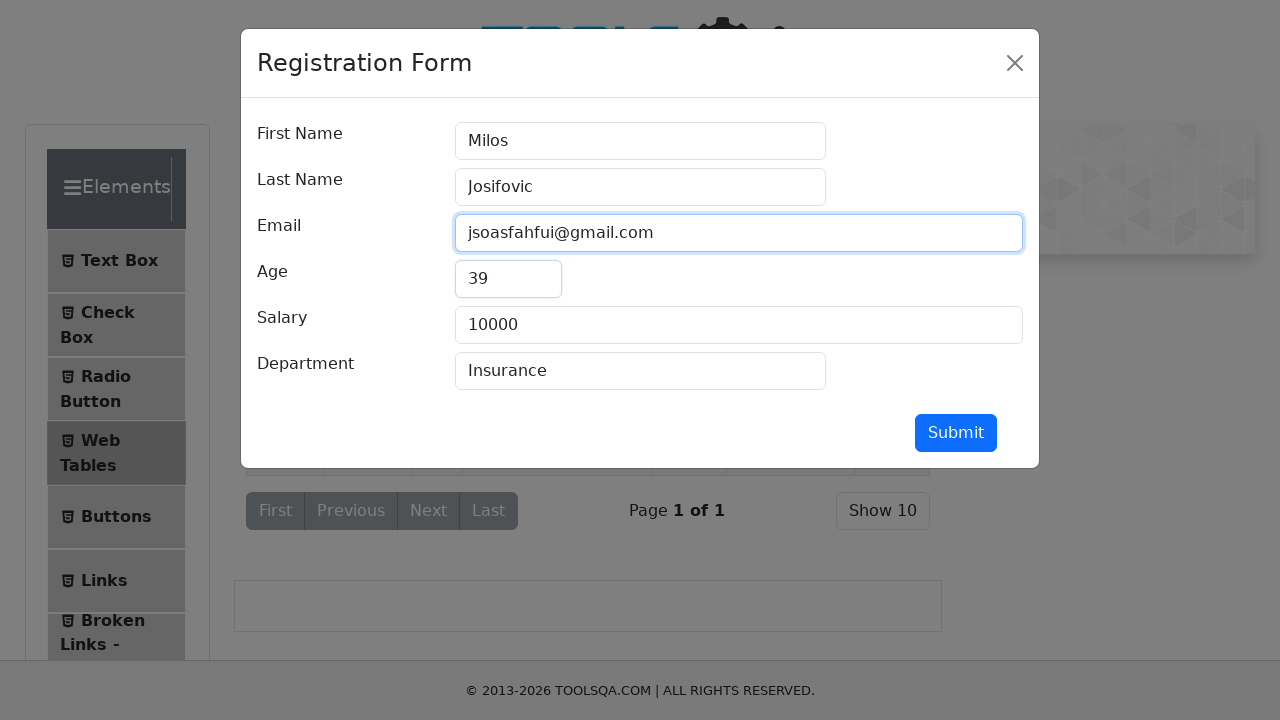

Filled salary field with '100000' on input#salary
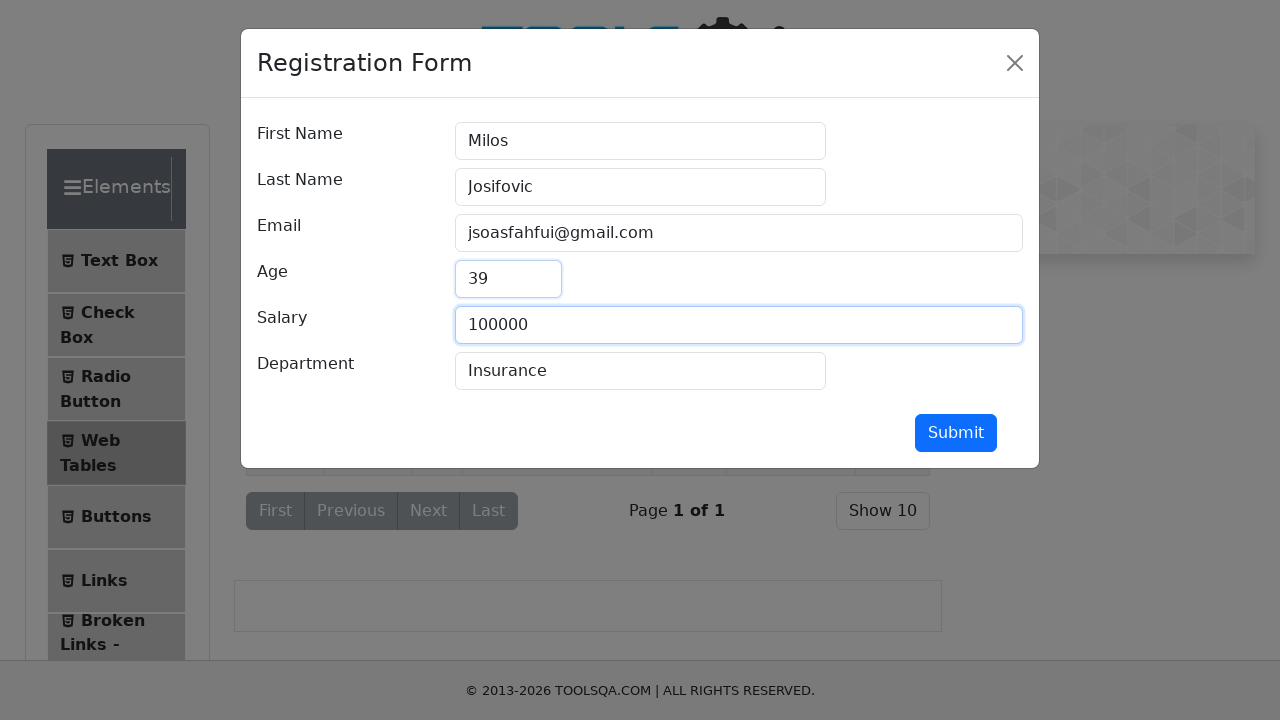

Filled department field with 'insurance' on input#department
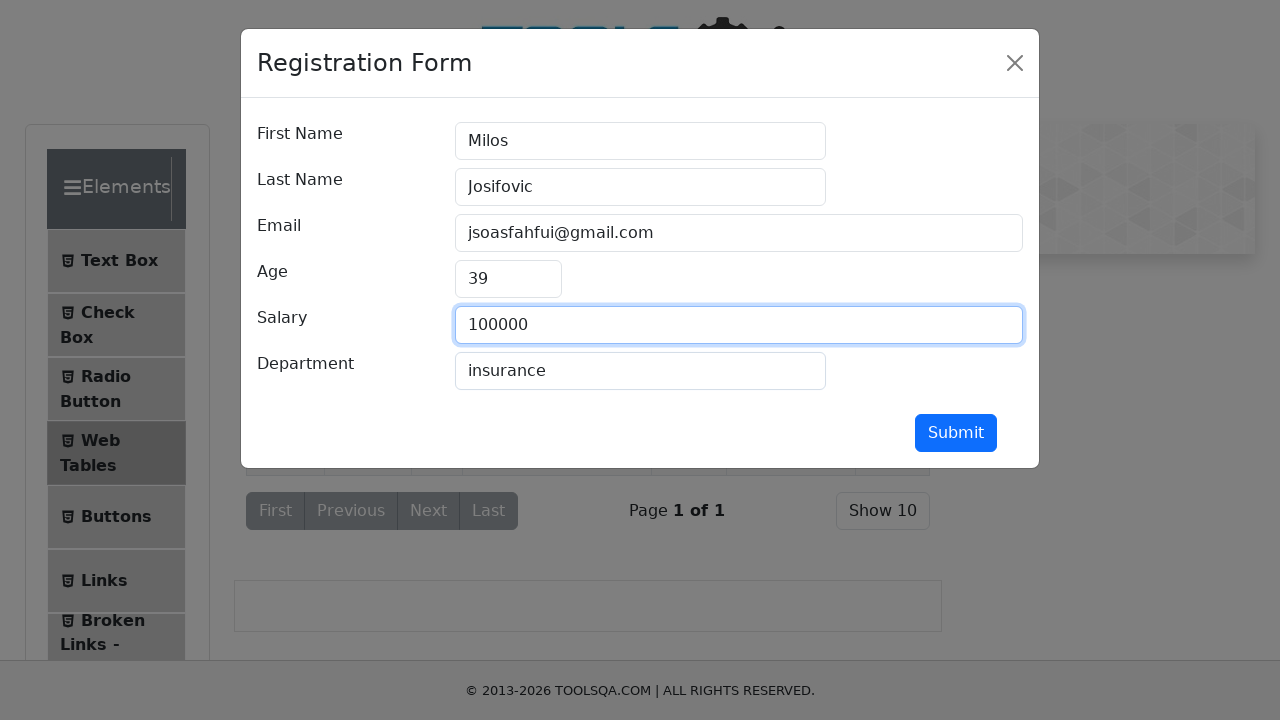

Clicked submit button to save updated record at (956, 433) on button#submit
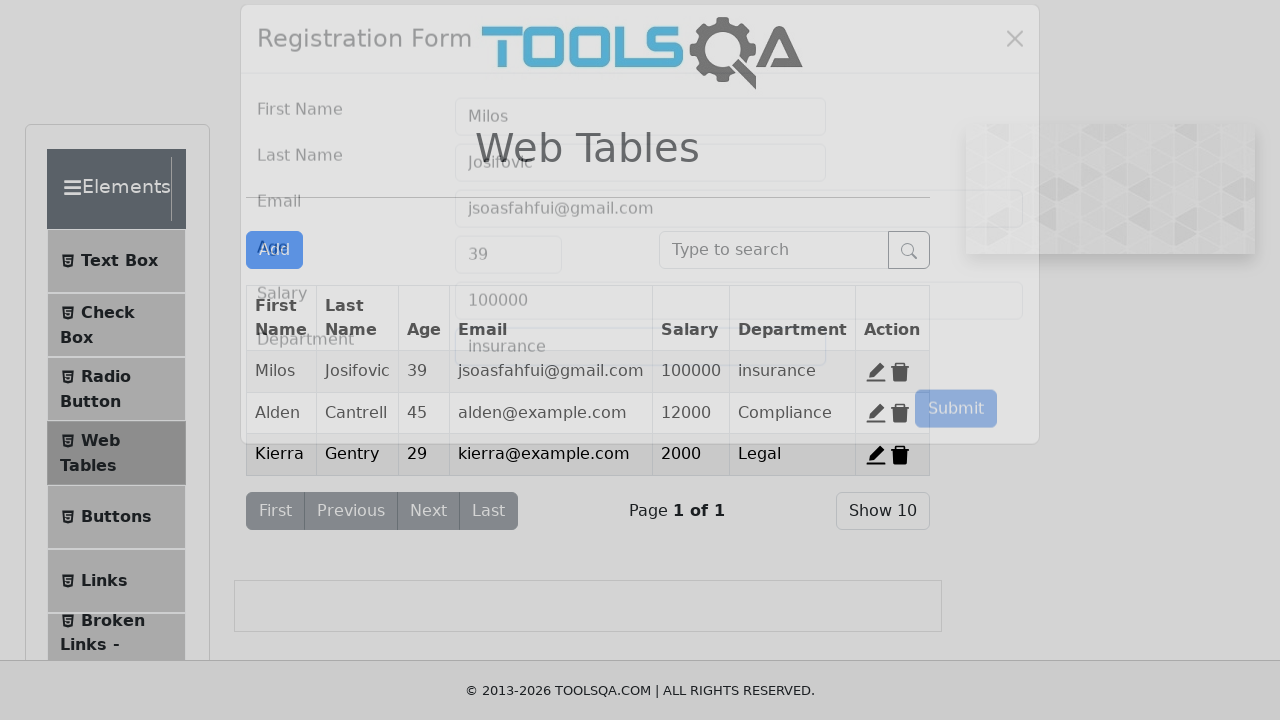

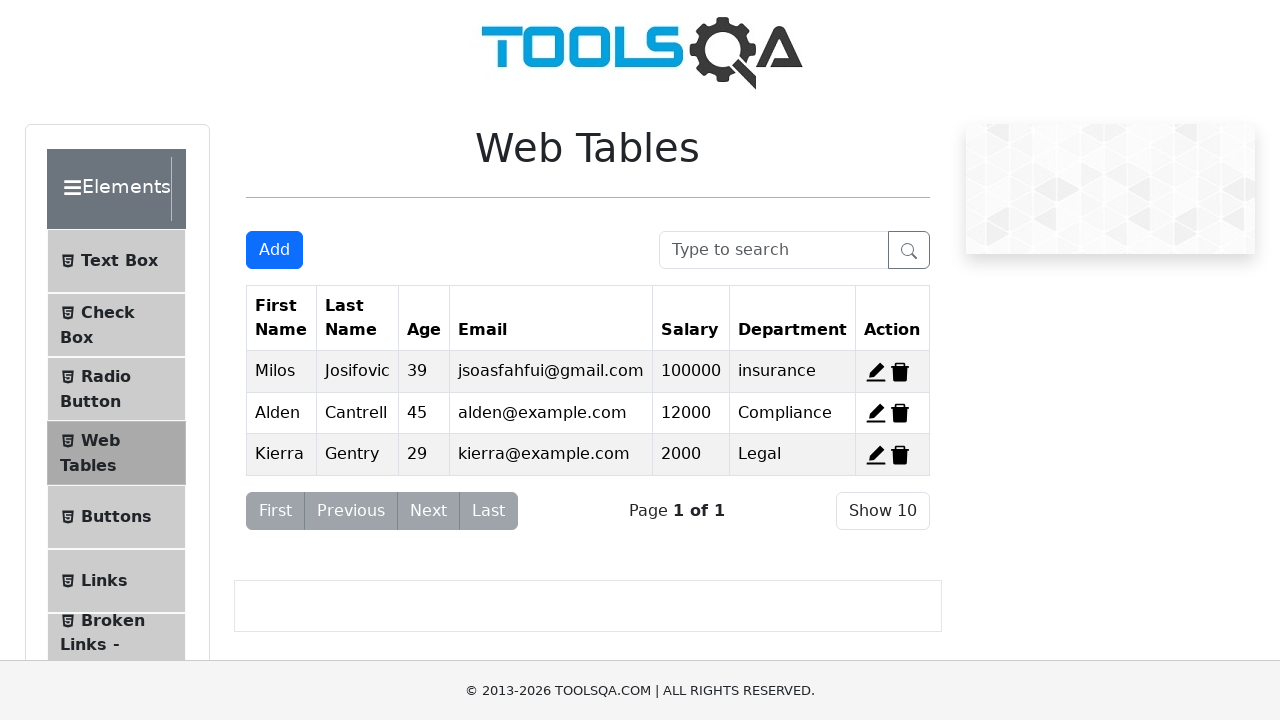